Tests e-commerce shopping flow by adding specific vegetables (cucumber, carrot, brinjal, tomato) to cart, proceeding to checkout, applying a promo code, selecting a country, and placing an order.

Starting URL: https://rahulshettyacademy.com/seleniumPractise/#/

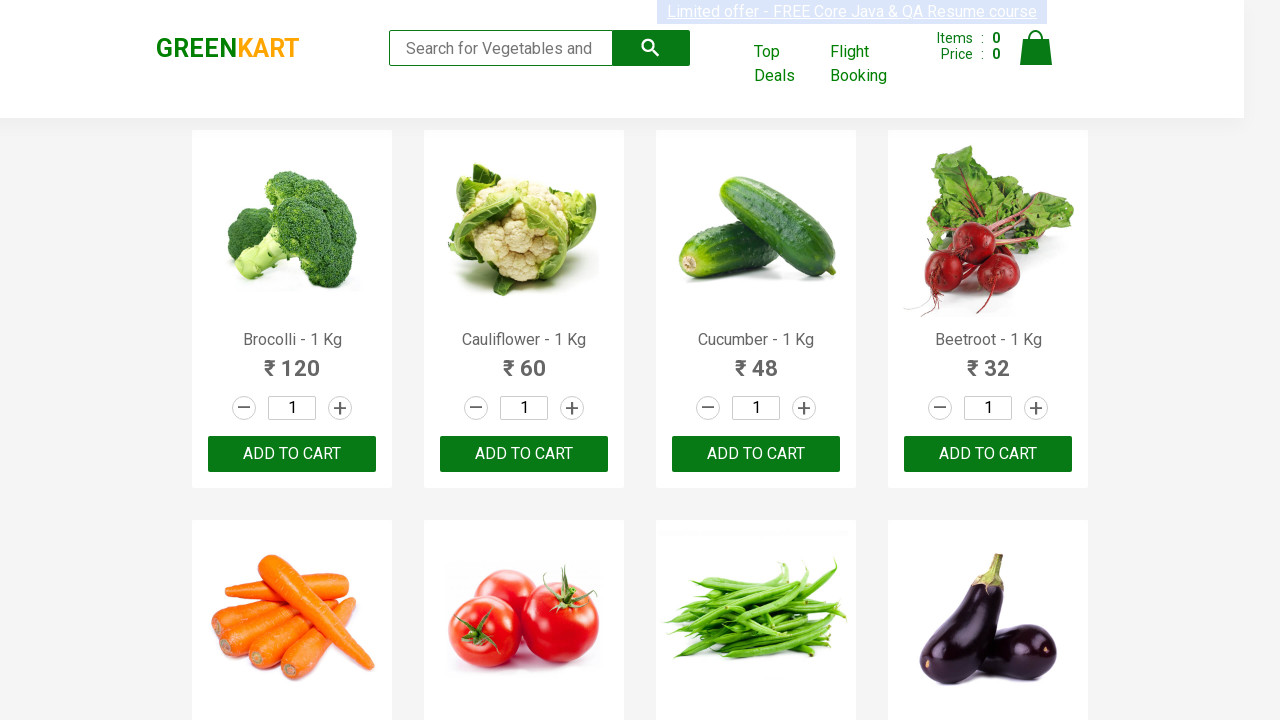

Waited for products to load on the page
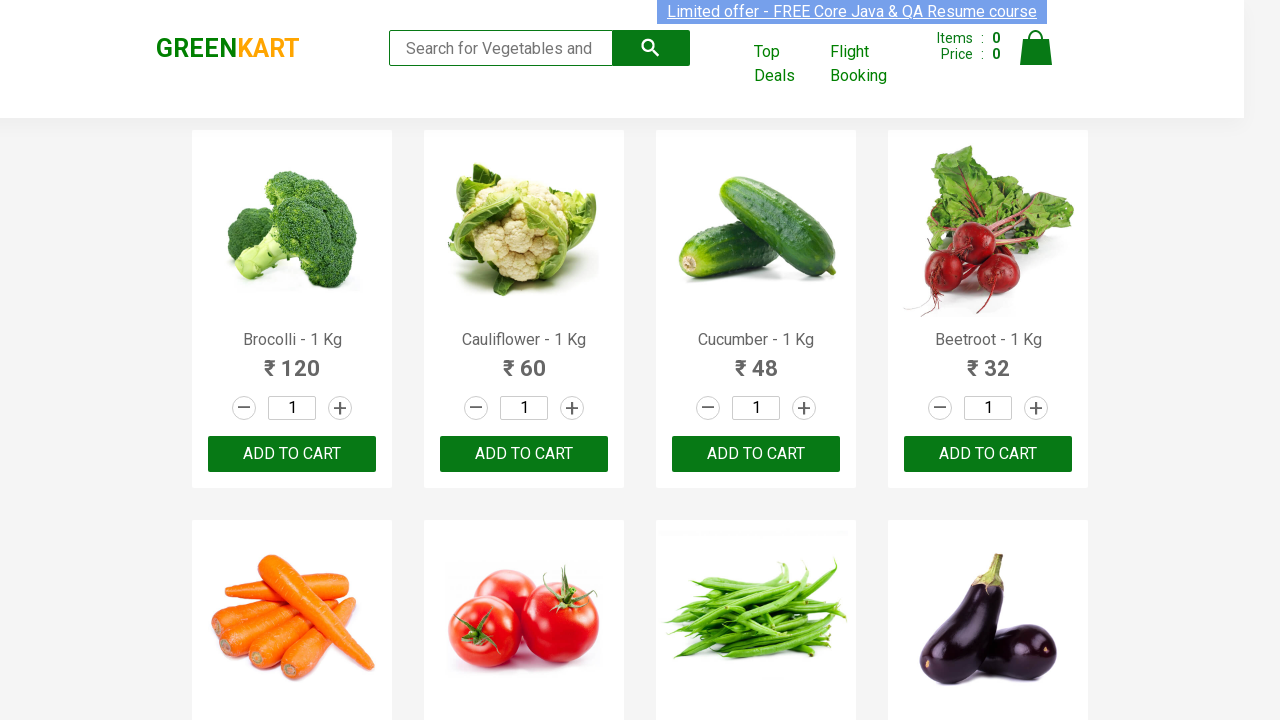

Retrieved all product elements from the page
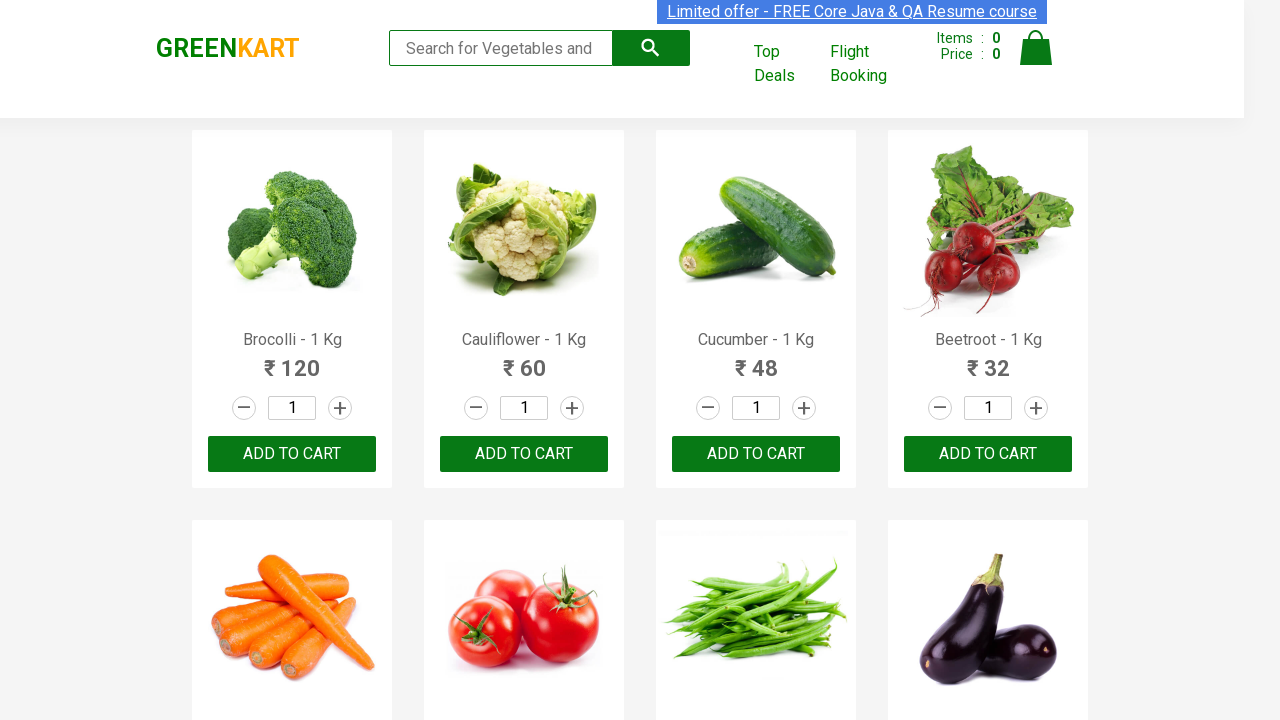

Retrieved all add to cart buttons
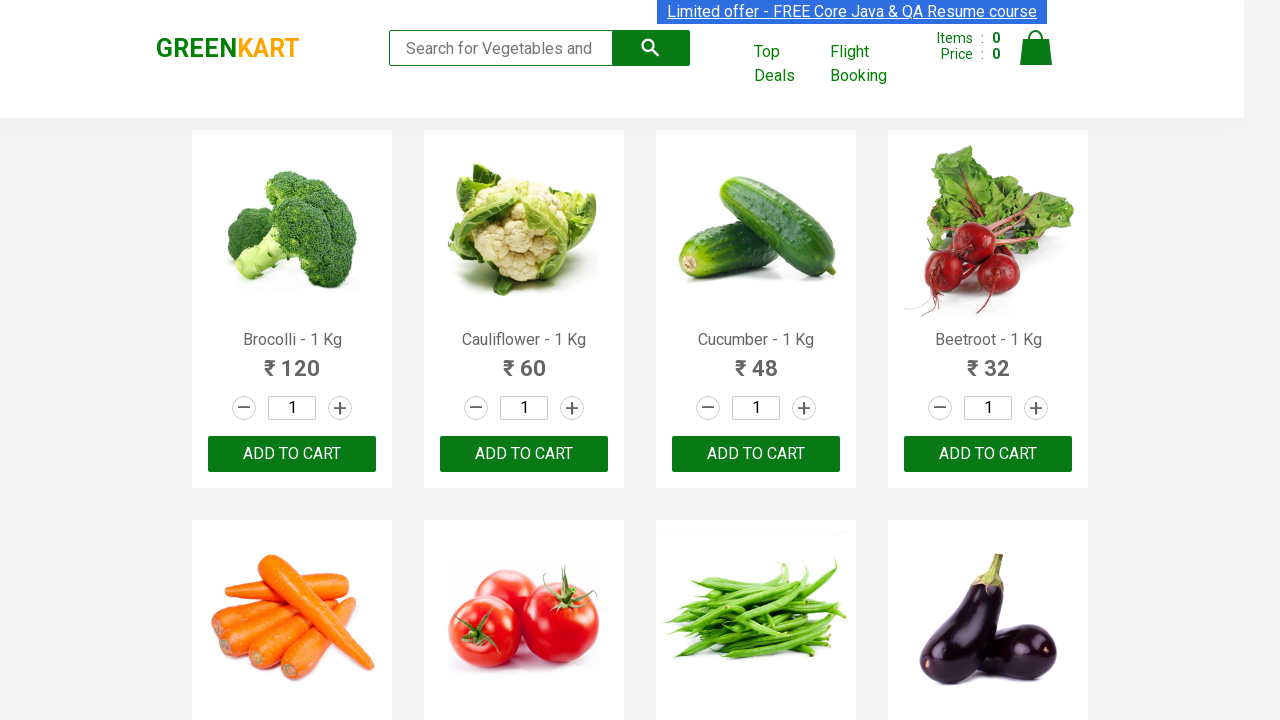

Added cucumber to cart at (756, 454) on xpath=//div[@class='product']/div[3]/button >> nth=2
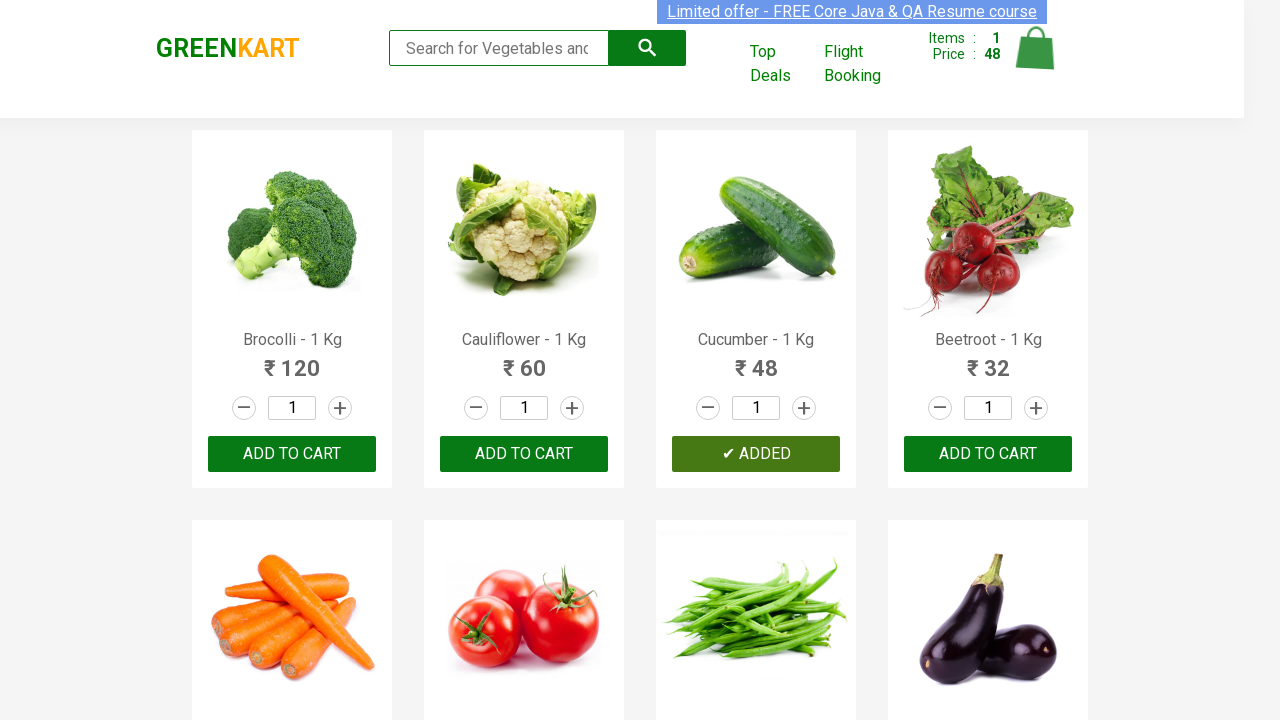

Added carrot to cart at (292, 360) on xpath=//div[@class='product']/div[3]/button >> nth=4
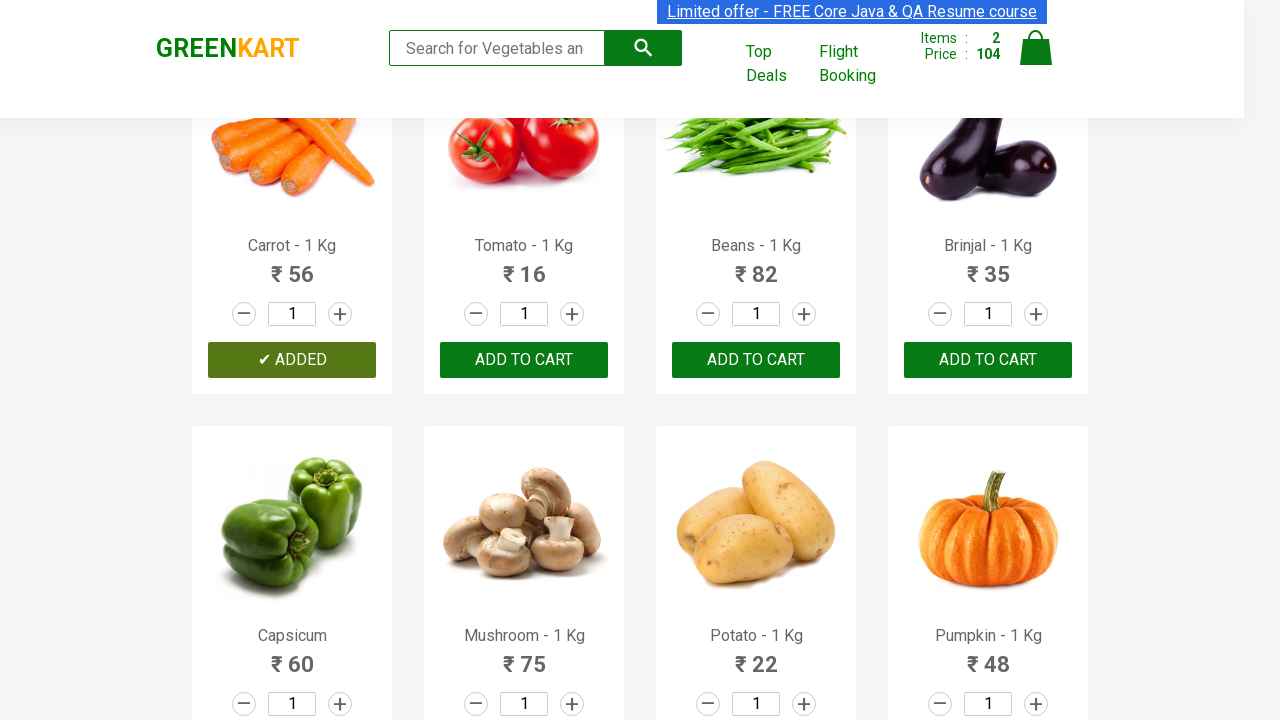

Added tomato to cart at (524, 360) on xpath=//div[@class='product']/div[3]/button >> nth=5
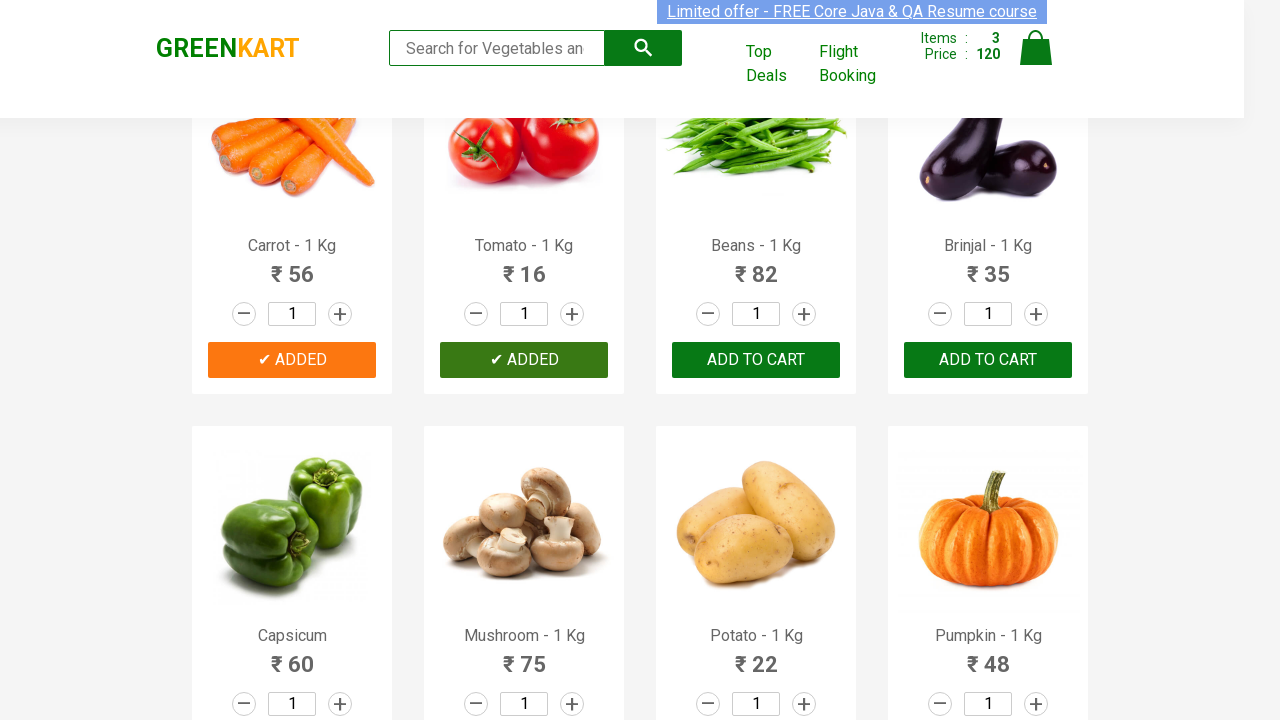

Added brinjal to cart at (988, 360) on xpath=//div[@class='product']/div[3]/button >> nth=7
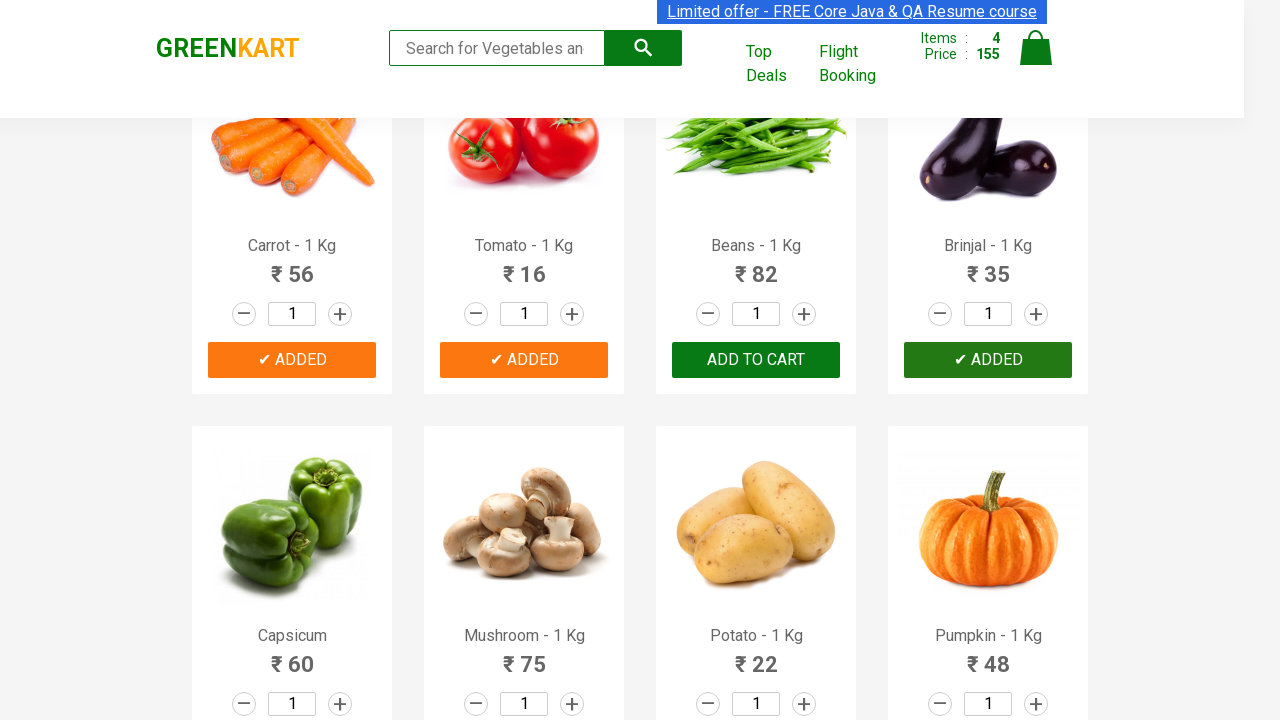

Clicked on cart icon to open cart at (1036, 59) on xpath=//a[@class='cart-icon']
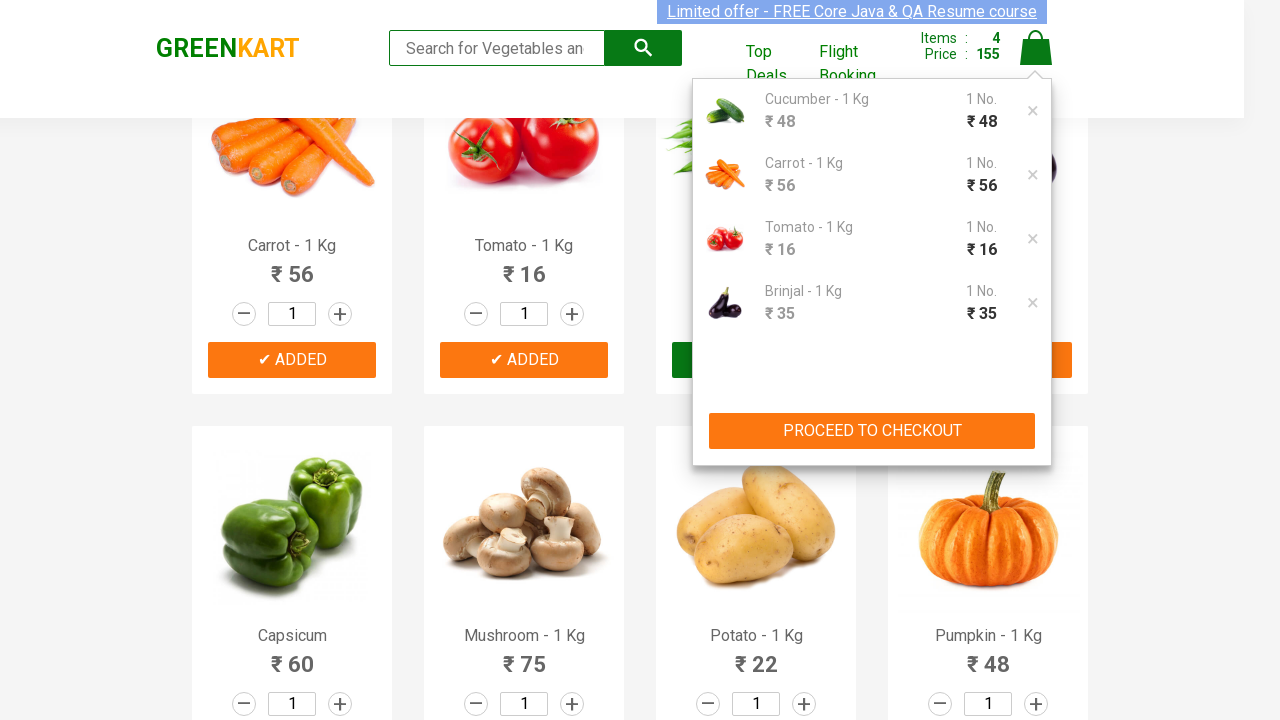

Cart preview loaded and became active
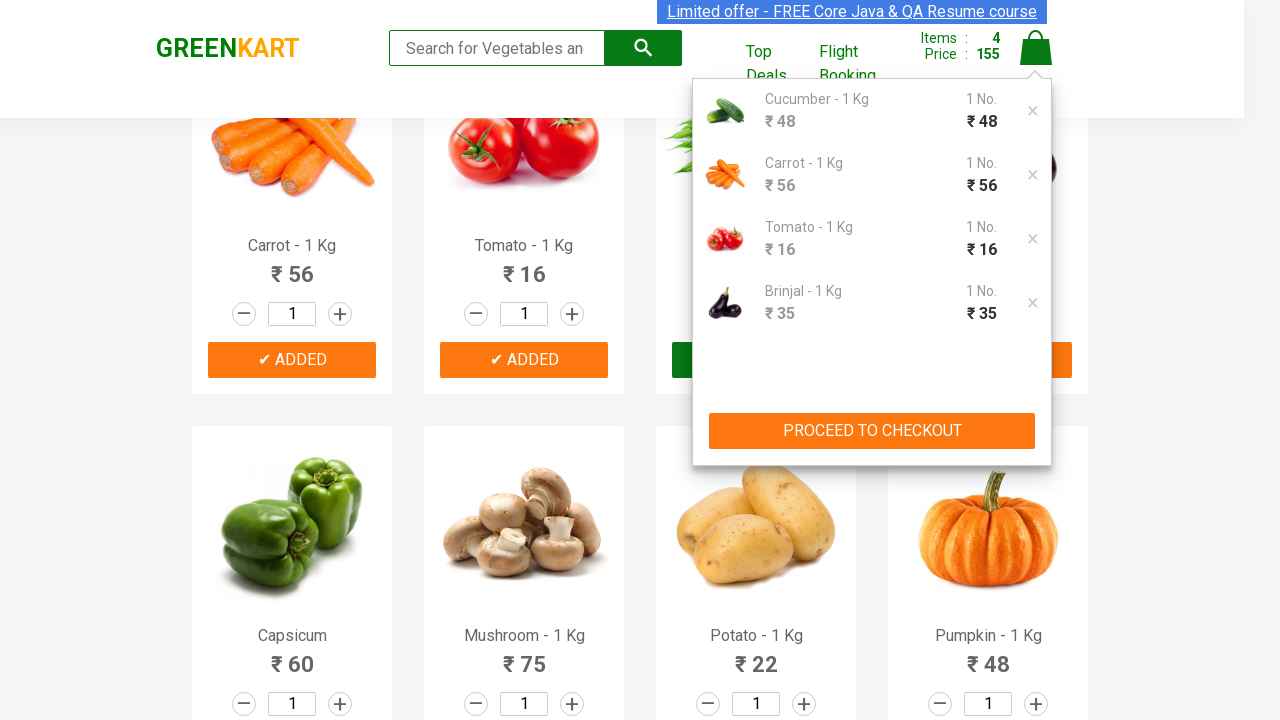

Clicked 'PROCEED TO CHECKOUT' button at (872, 431) on xpath=//*[text()='PROCEED TO CHECKOUT']
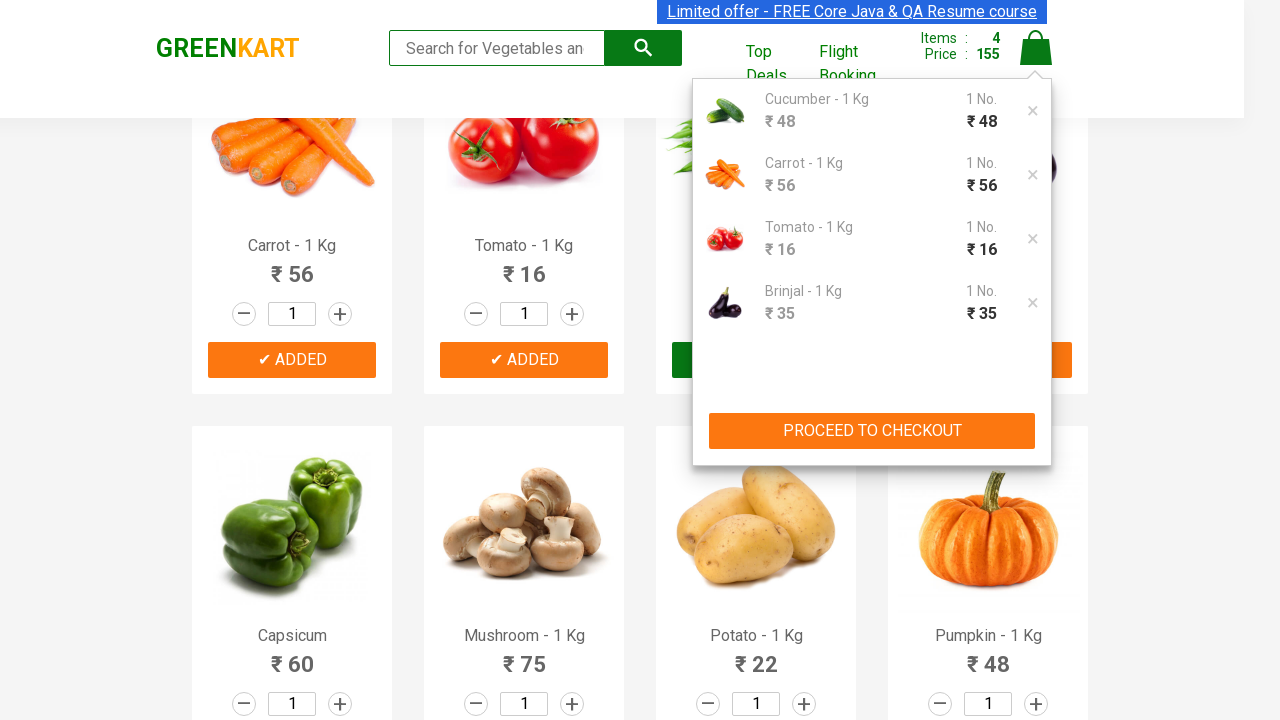

Checkout page loaded with Place Order button visible
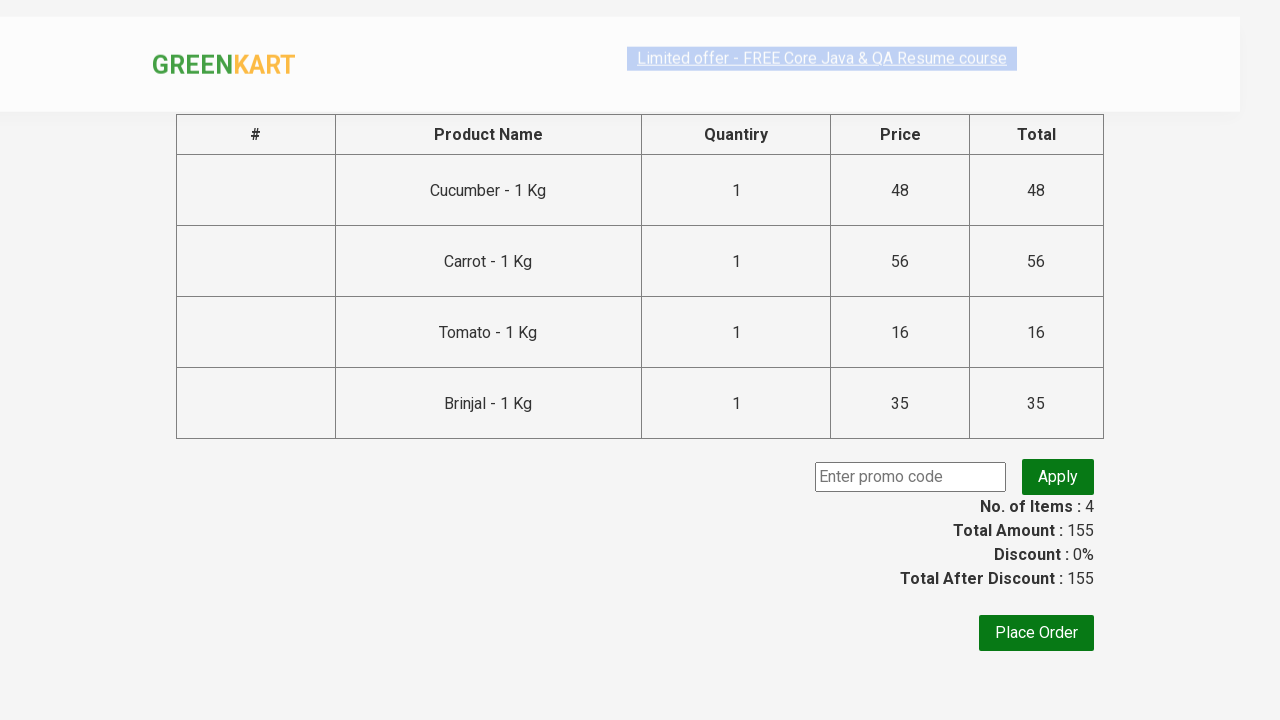

Entered promo code 'rahulshettyacademy' on //input[@class='promoCode']
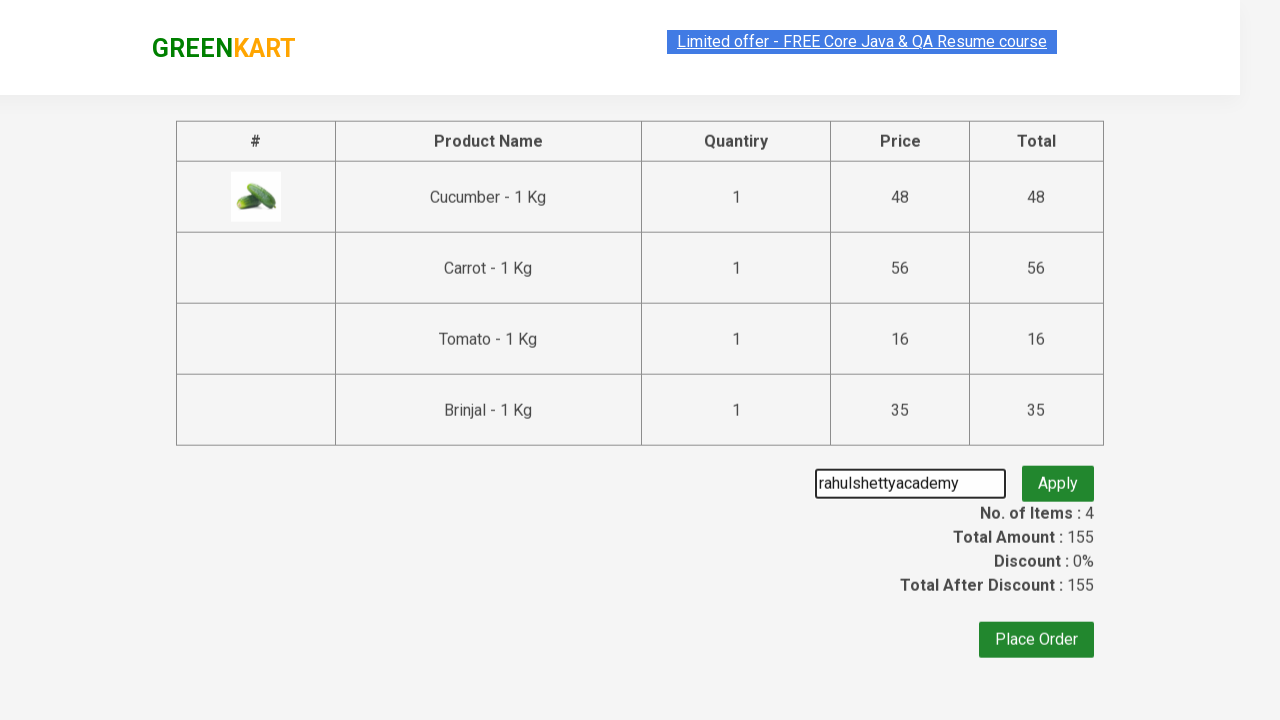

Clicked Apply button to apply promo code at (1058, 477) on xpath=//*[text()='Apply']
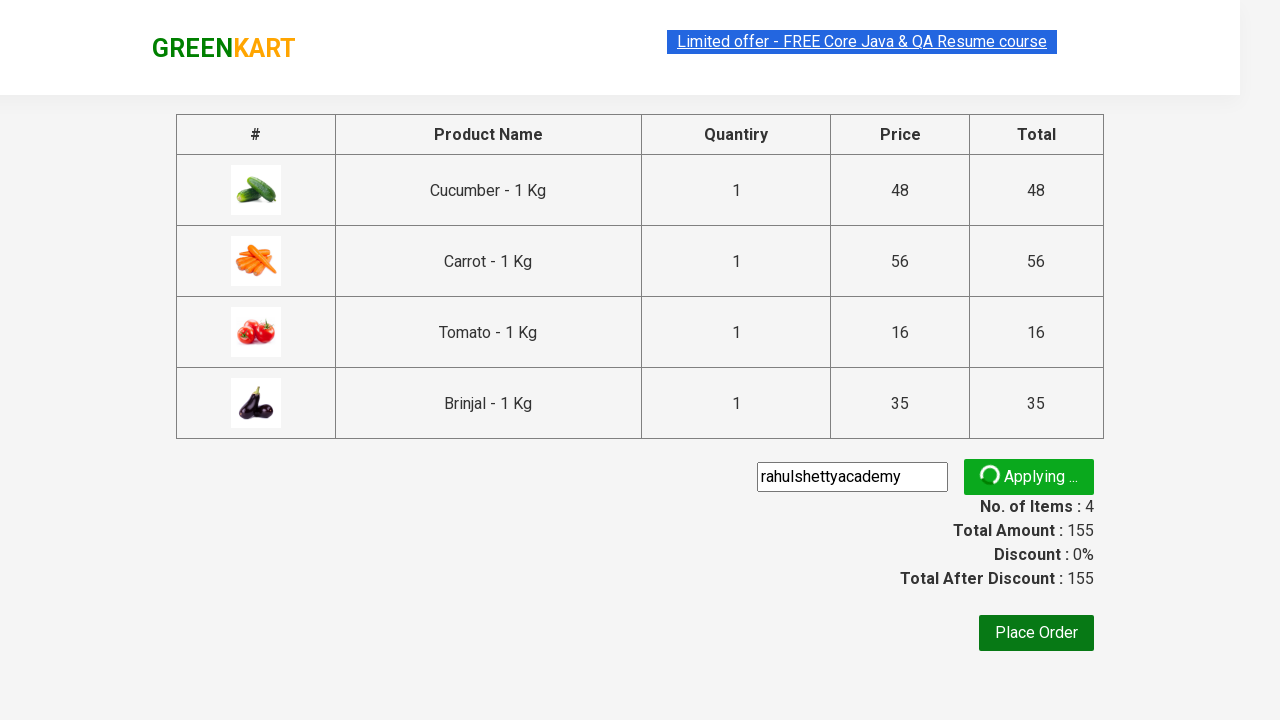

Waited for promo code to be applied
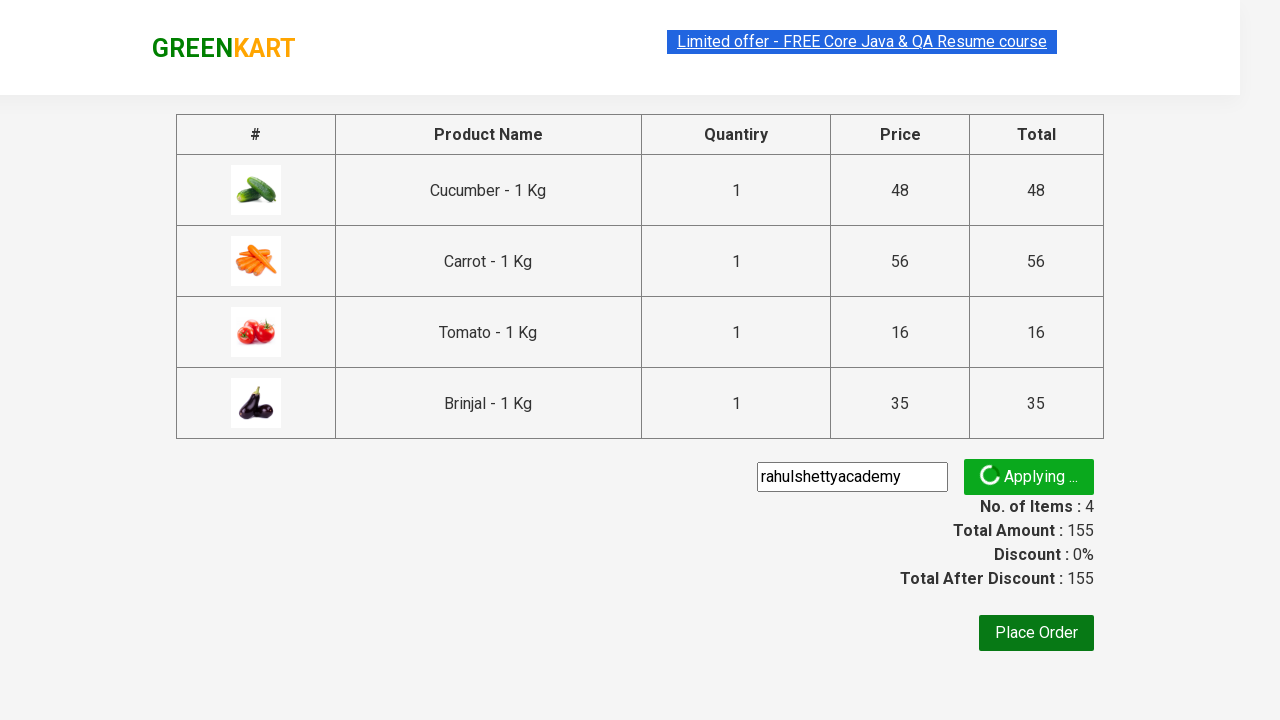

Clicked 'Place Order' button at (1036, 633) on xpath=//*[text()='Place Order']
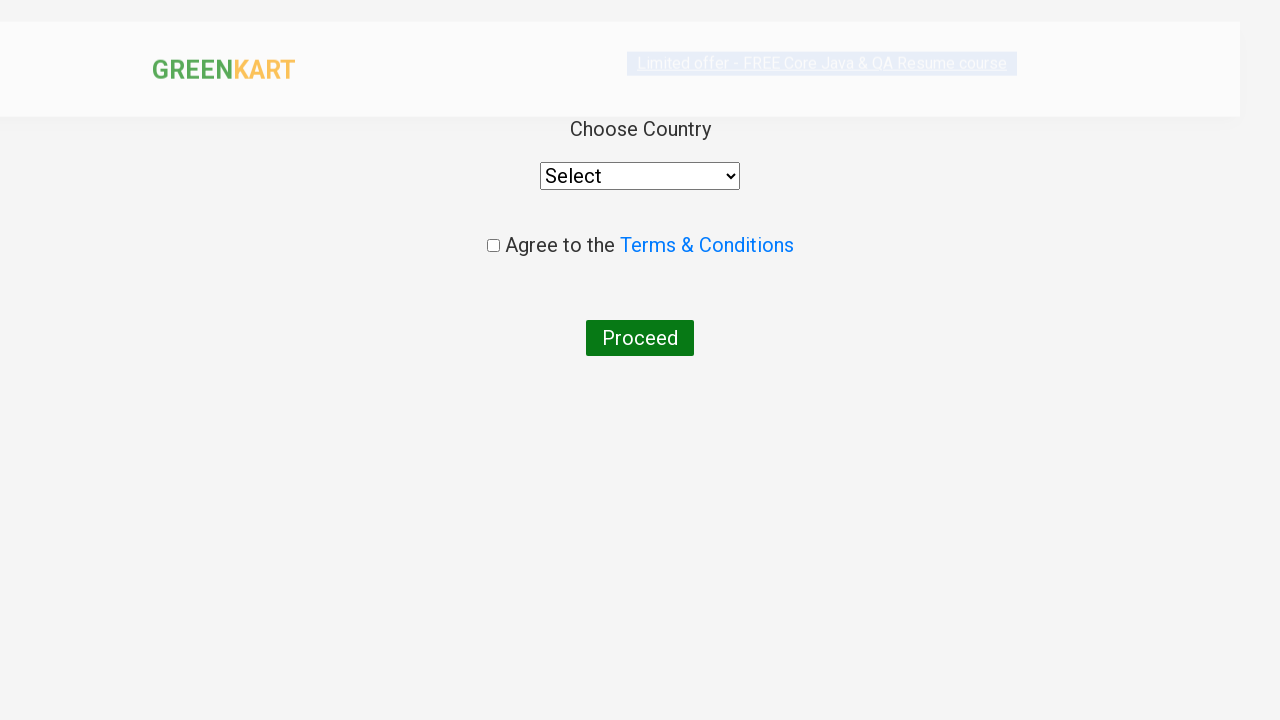

Country selection page loaded
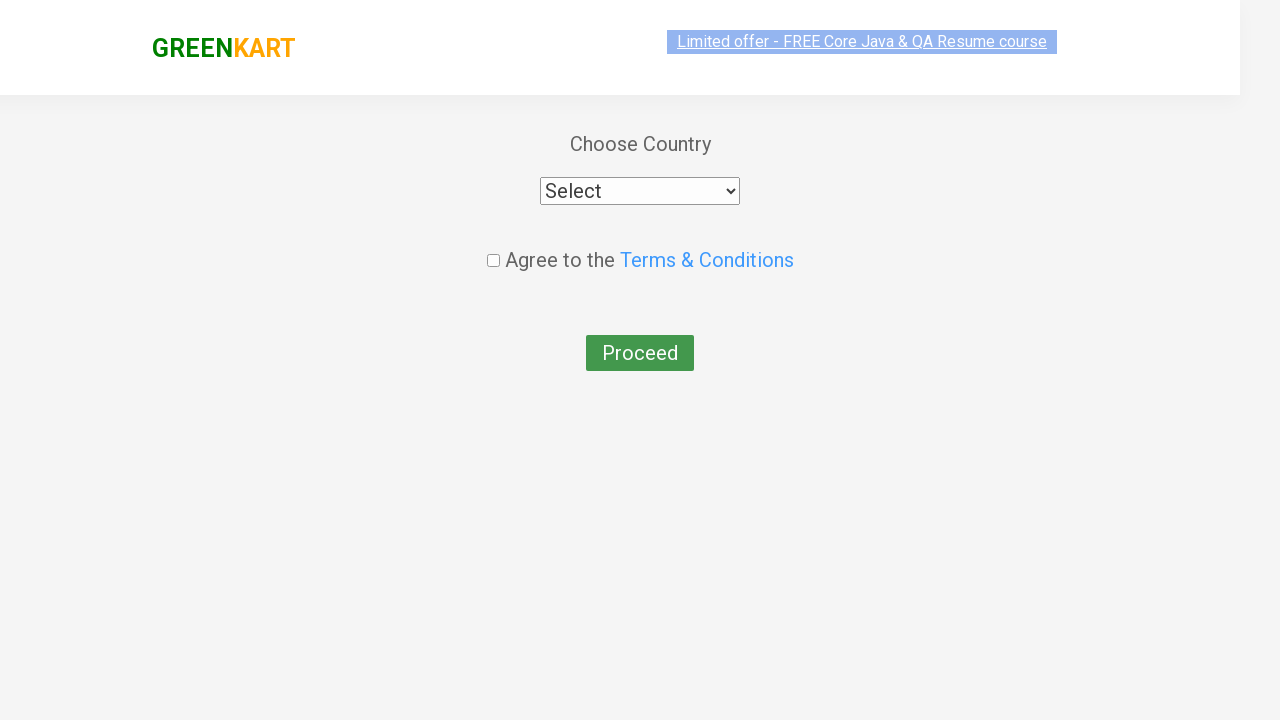

Selected 'Armenia' from country dropdown on //div[@class='wrapperTwo']/div/select
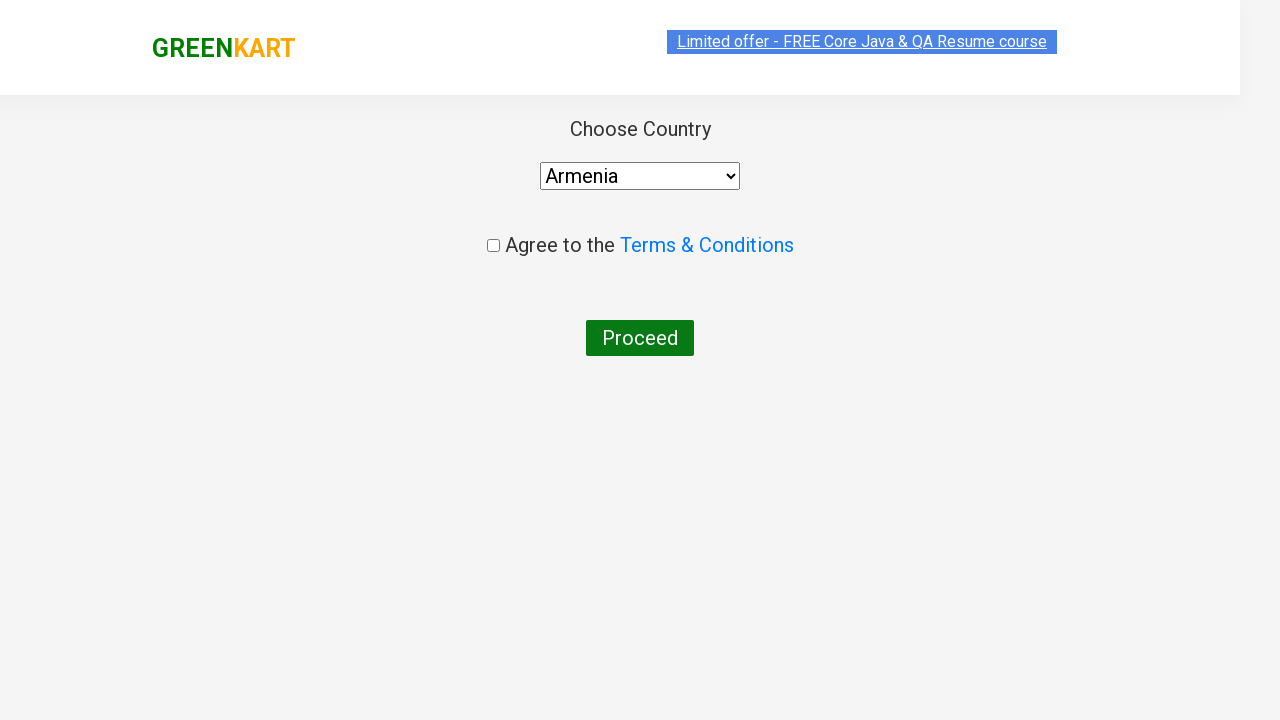

Checked the agreement checkbox at (493, 246) on xpath=//input[@class='chkAgree']
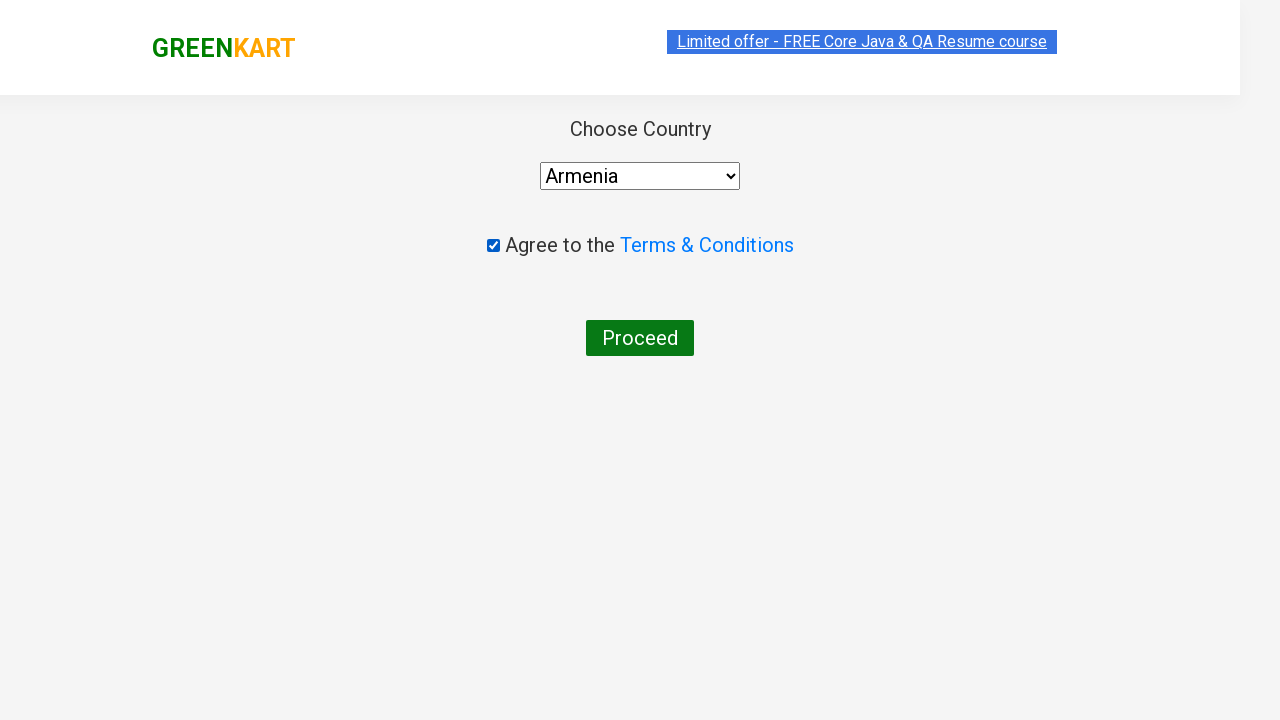

Clicked 'Proceed' button to complete the order at (640, 338) on xpath=//button[text()='Proceed']
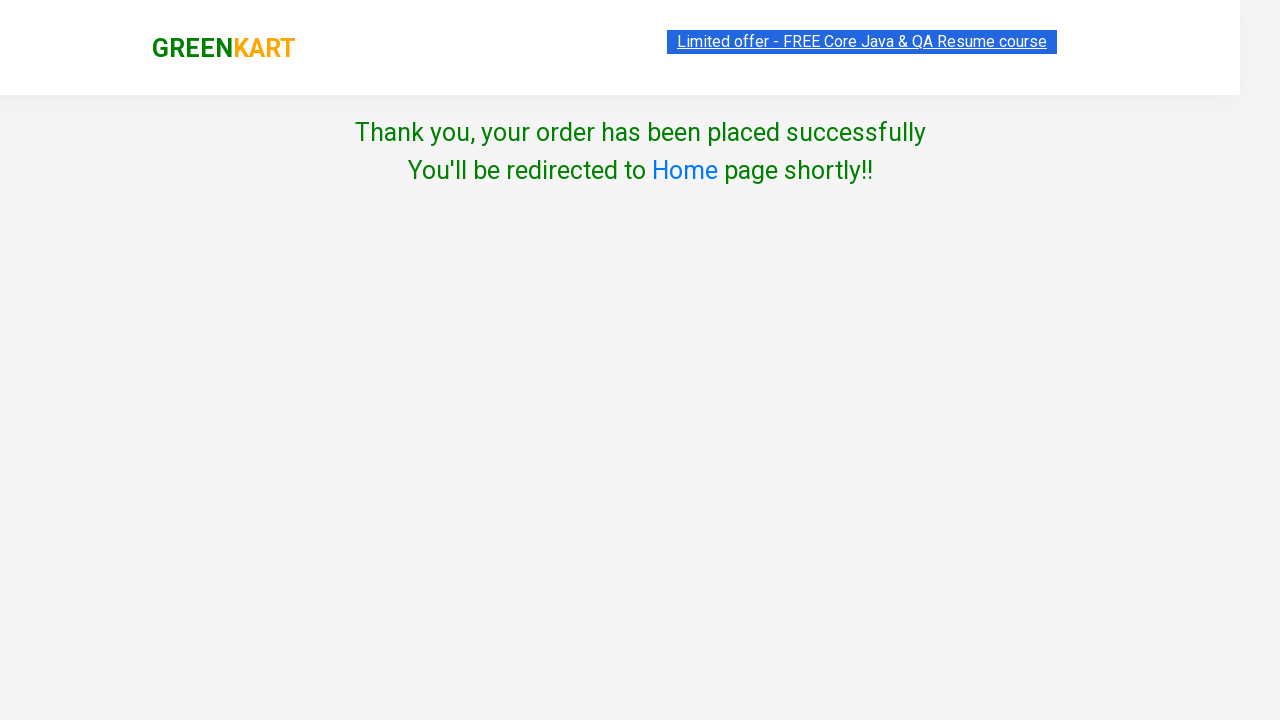

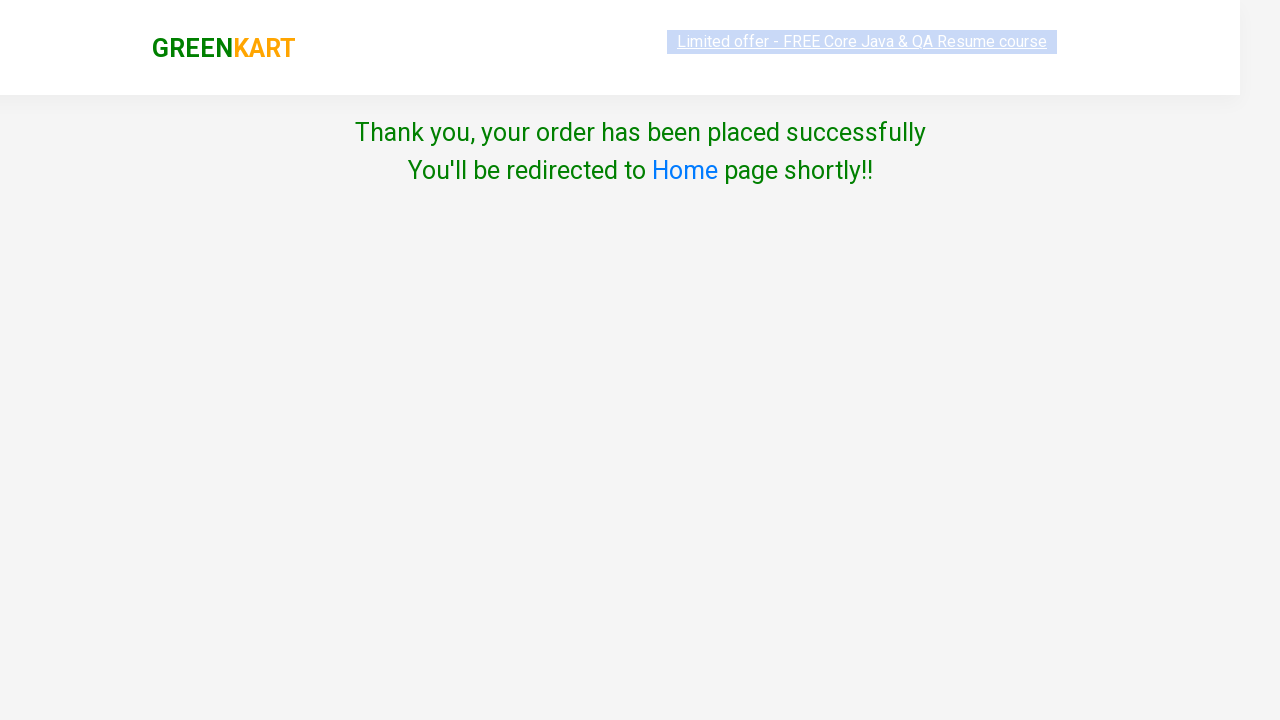